Tests drag and drop functionality by dragging an element to a drop target within an iframe

Starting URL: https://jqueryui.com/droppable/

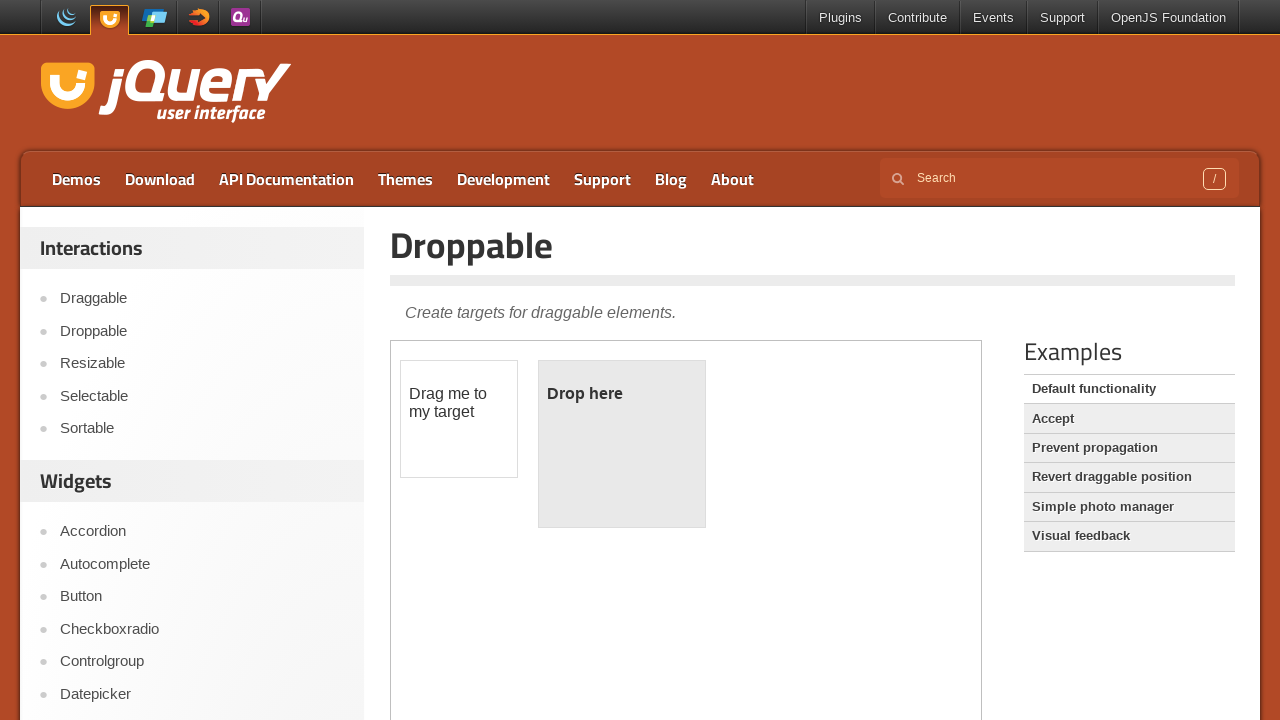

Located iframe with demo-frame class containing drag and drop demo
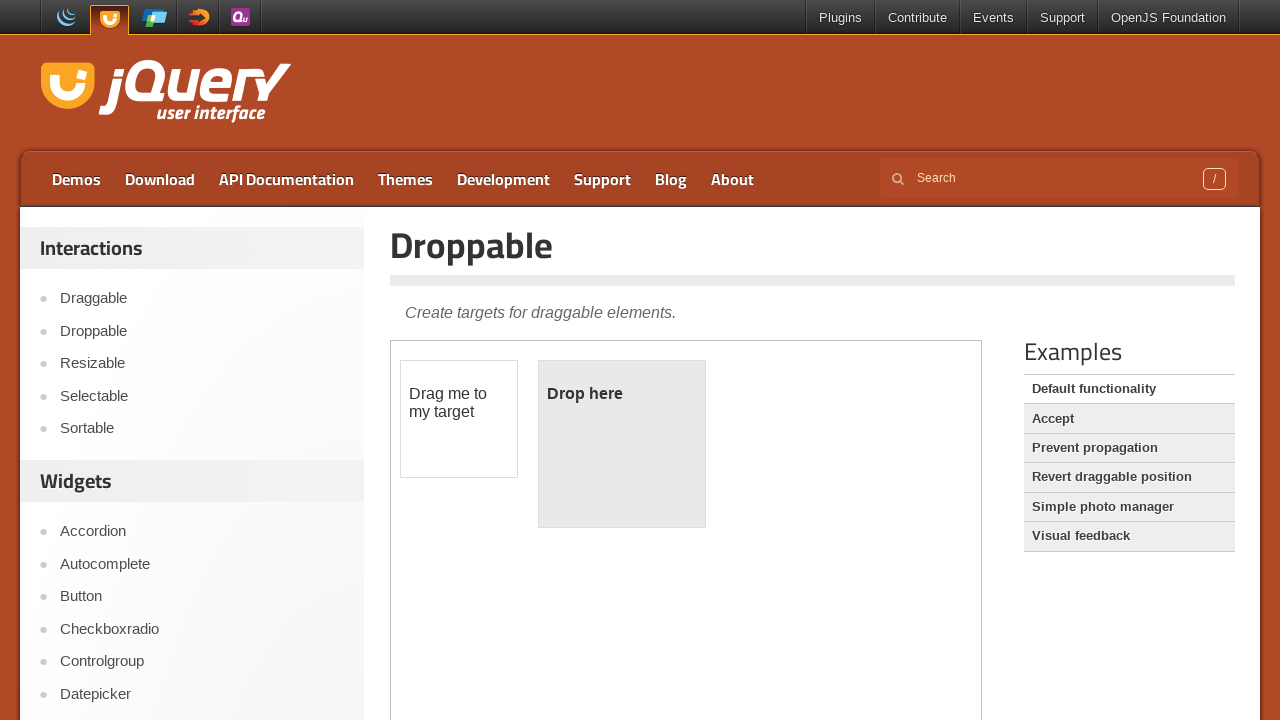

Draggable element with id 'draggable' is ready
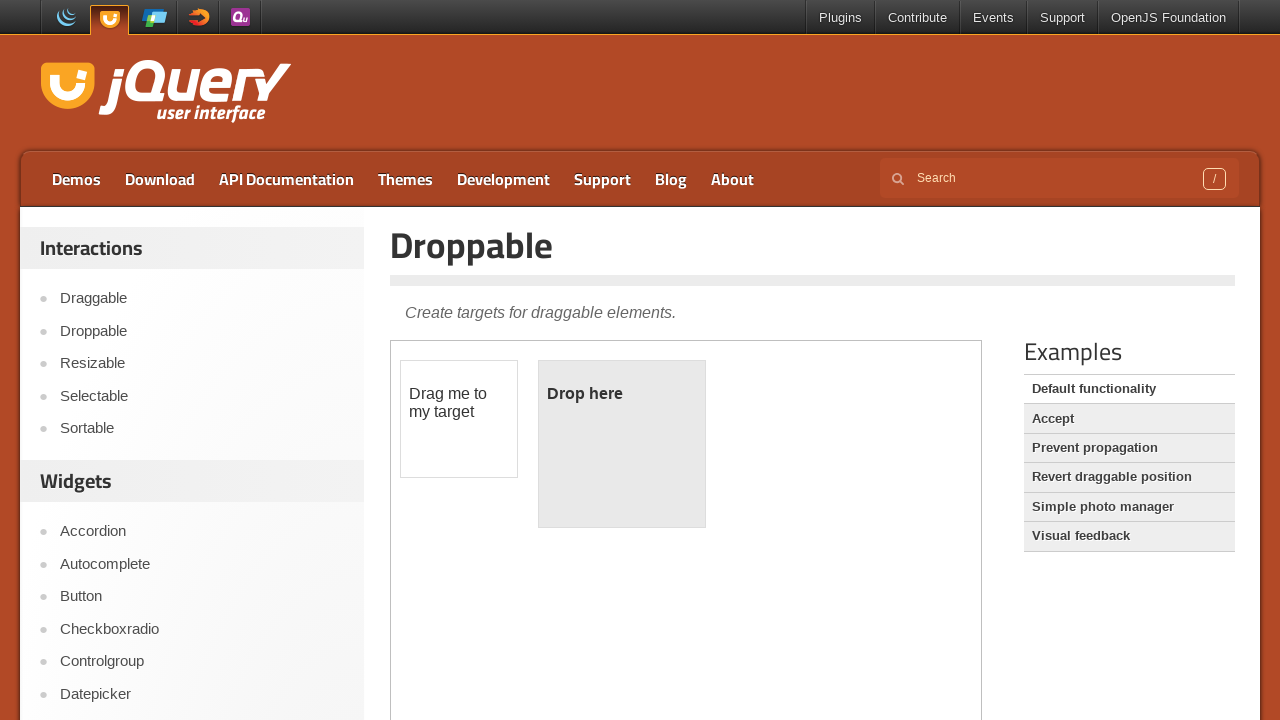

Dragged element with id 'draggable' to drop target with id 'droppable' at (622, 444)
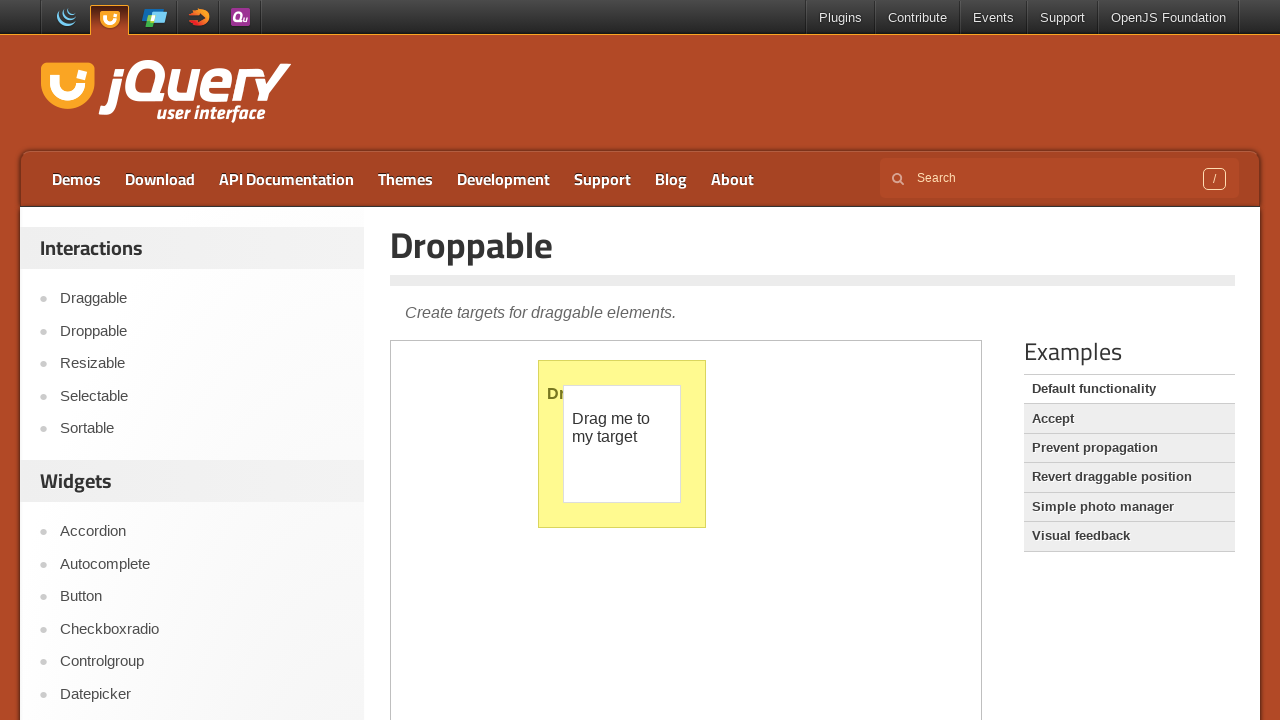

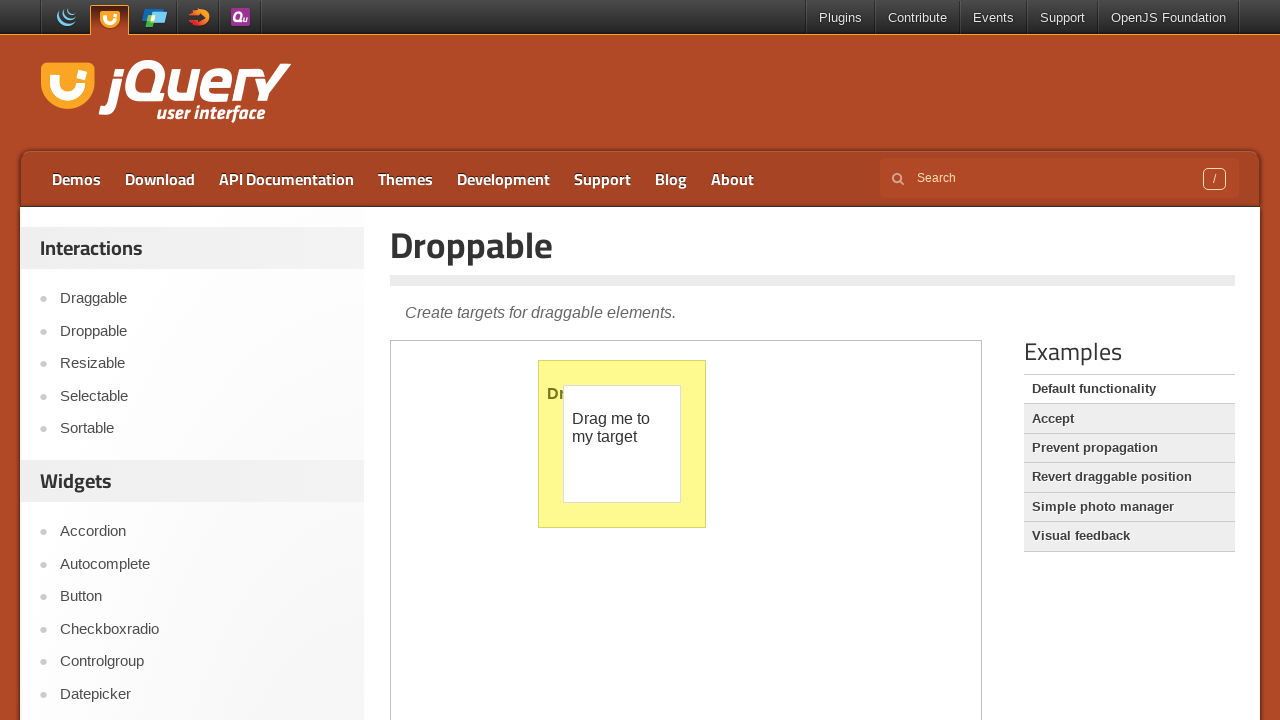